Tests login form validation by entering credentials, clearing both fields, and verifying "Username is required" error message appears

Starting URL: https://www.saucedemo.com/

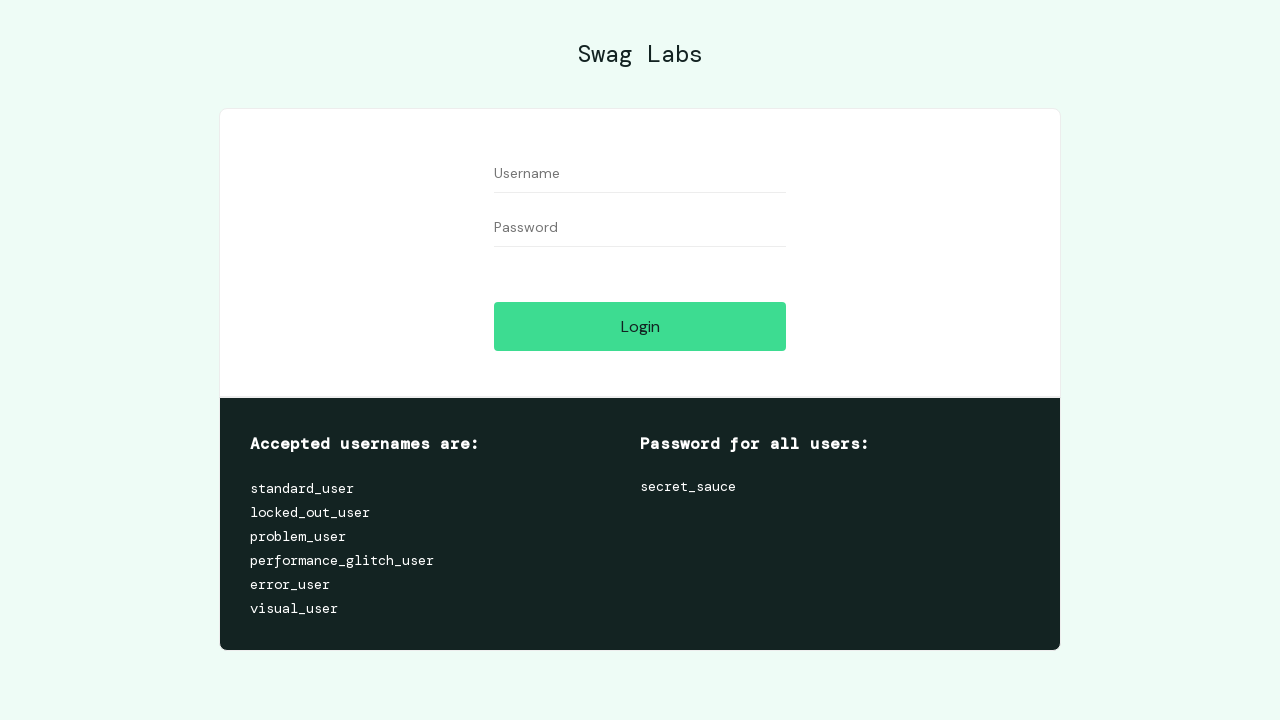

Filled username field with 'testuser' on input[data-test='username']
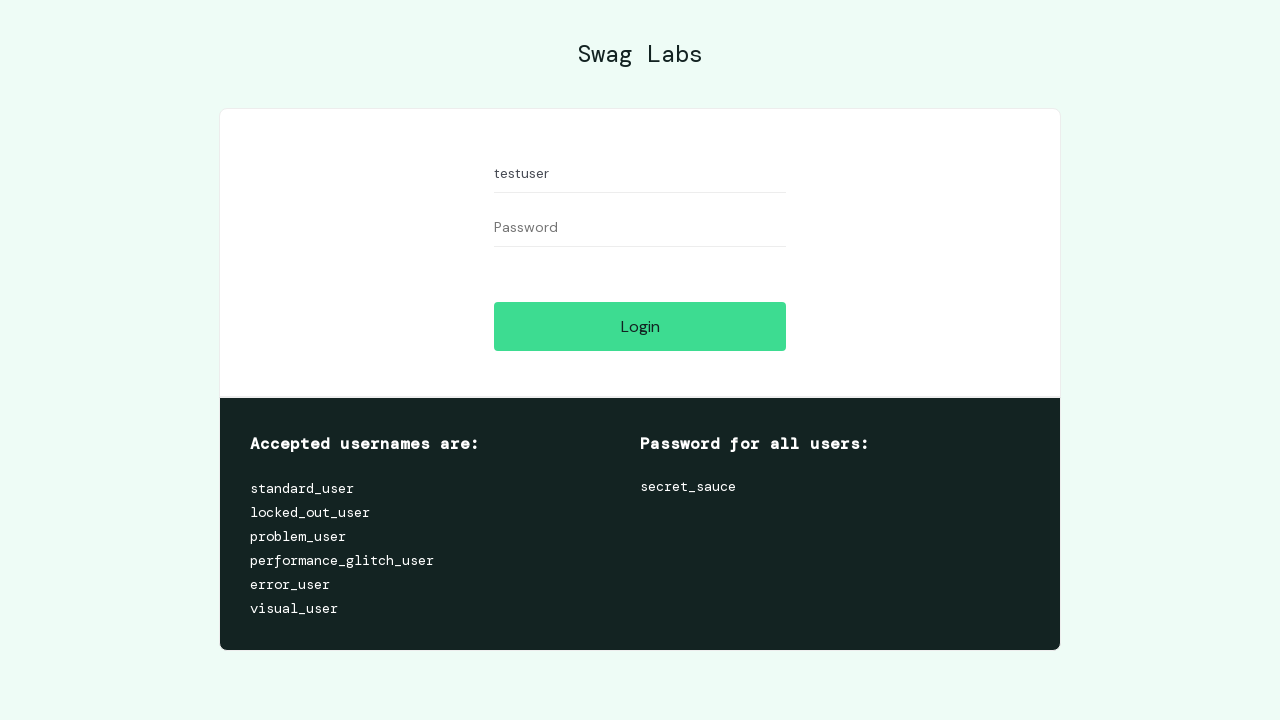

Filled password field with 'testpass' on input[data-test='password']
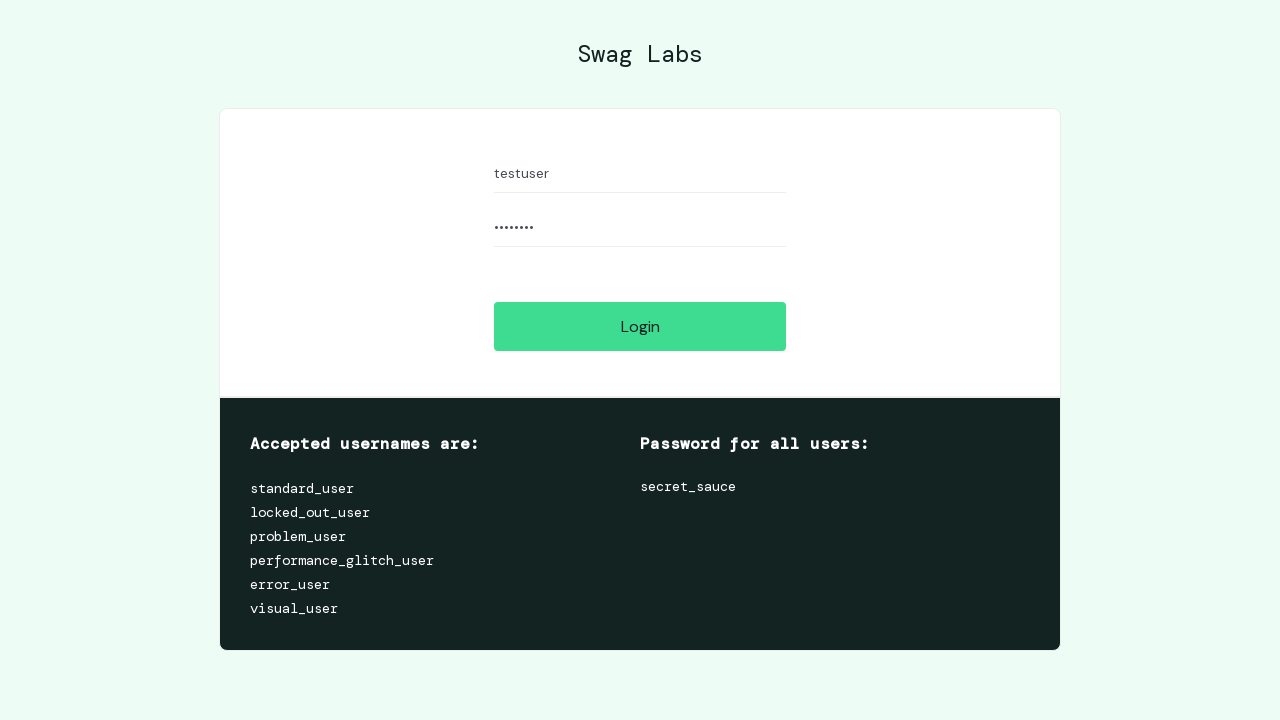

Cleared username field on input[data-test='username']
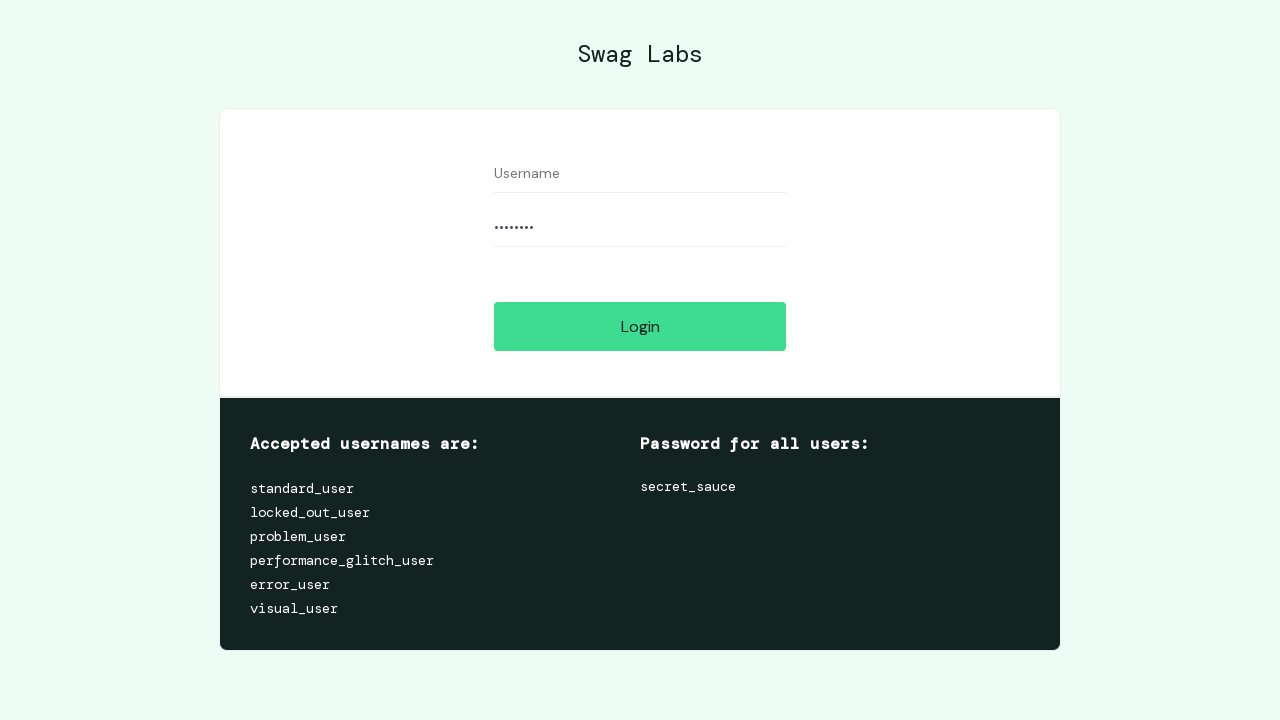

Cleared password field on input[data-test='password']
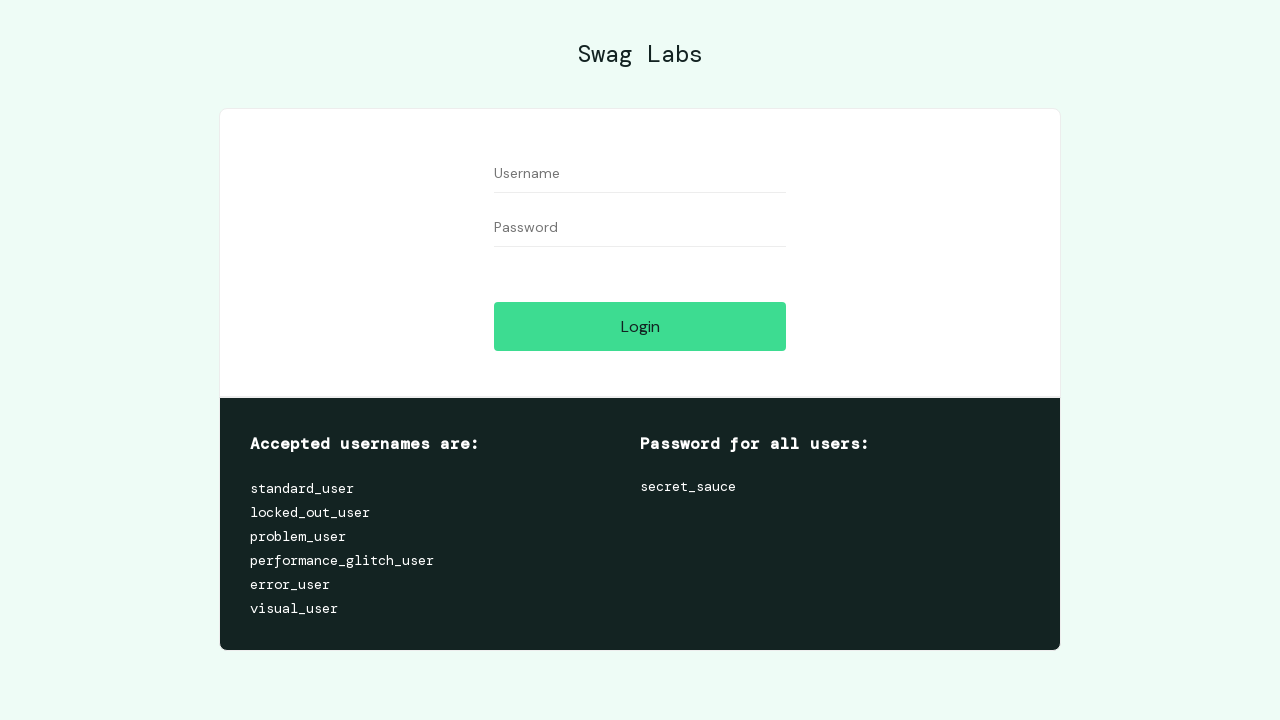

Clicked login button with empty credentials at (640, 326) on input[data-test='login-button']
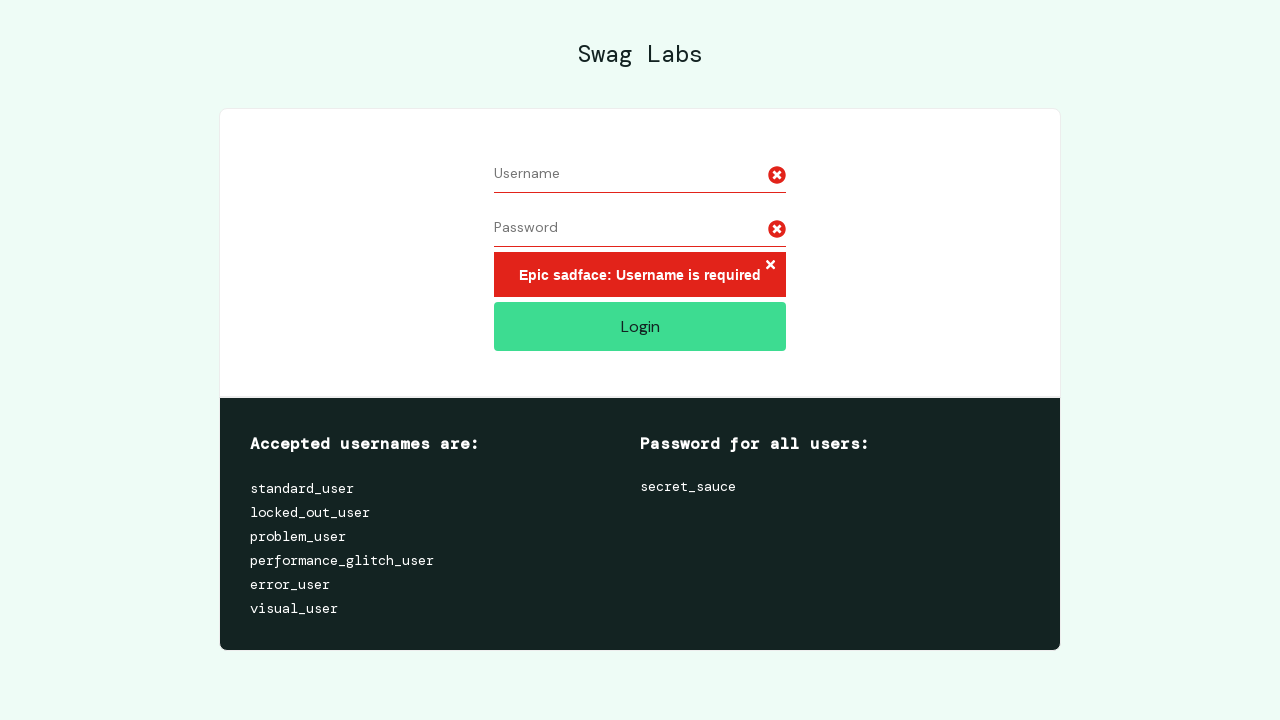

Error message appeared on page
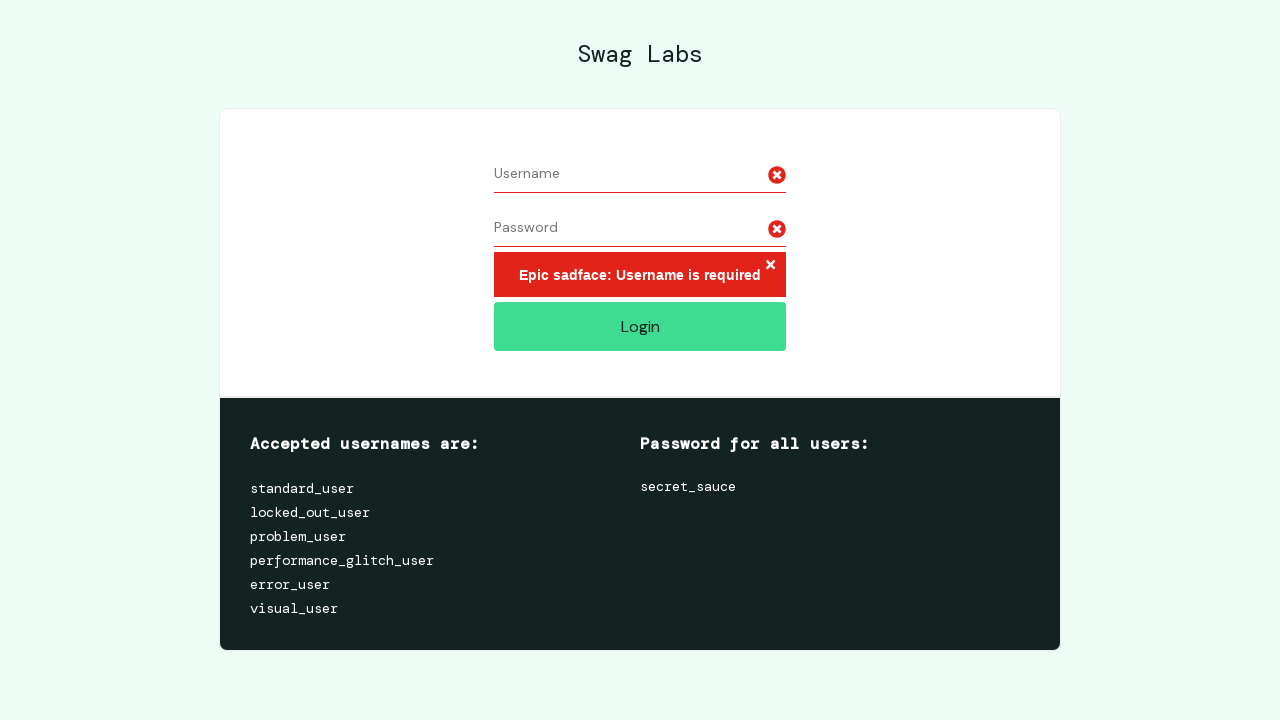

Retrieved error message text
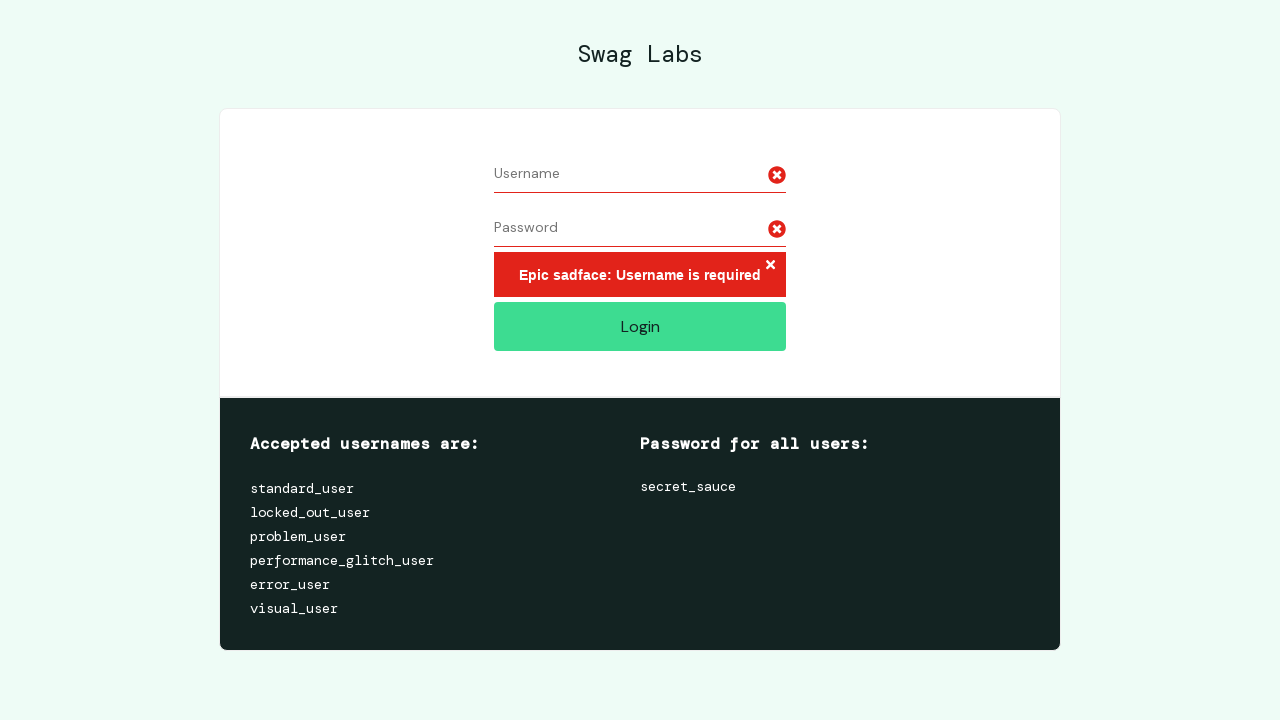

Verified 'Username is required' error message is present
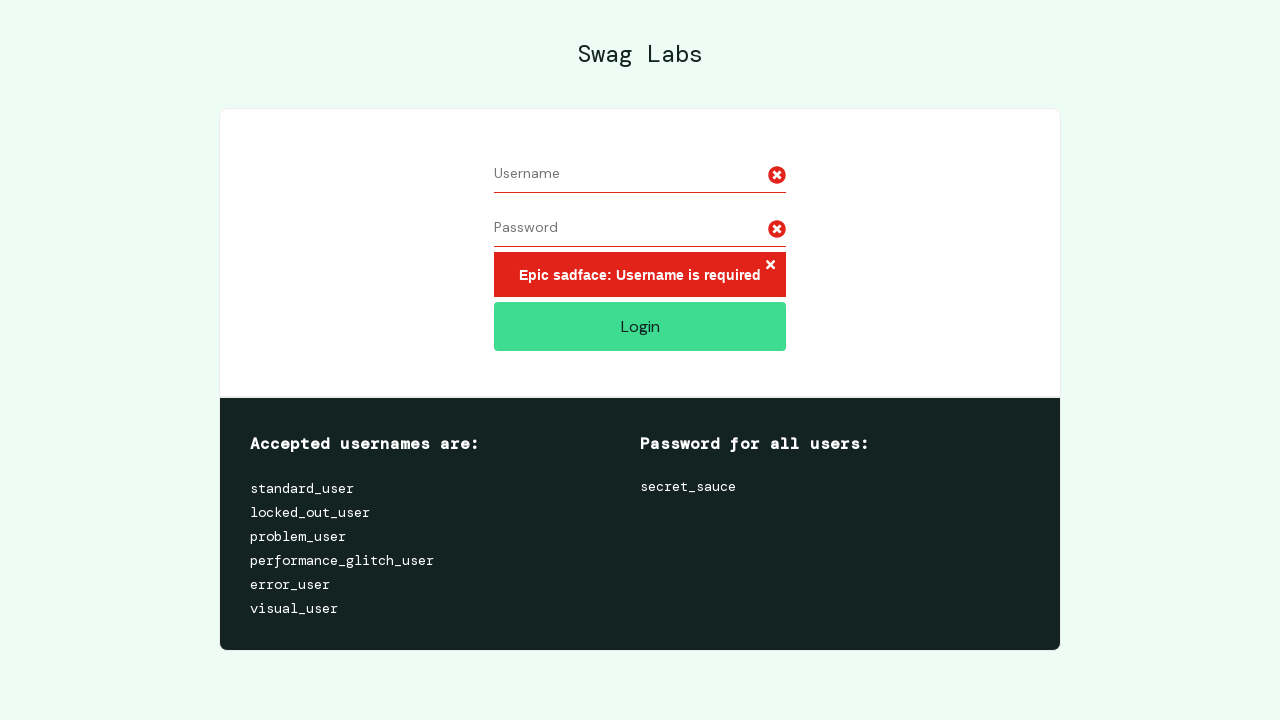

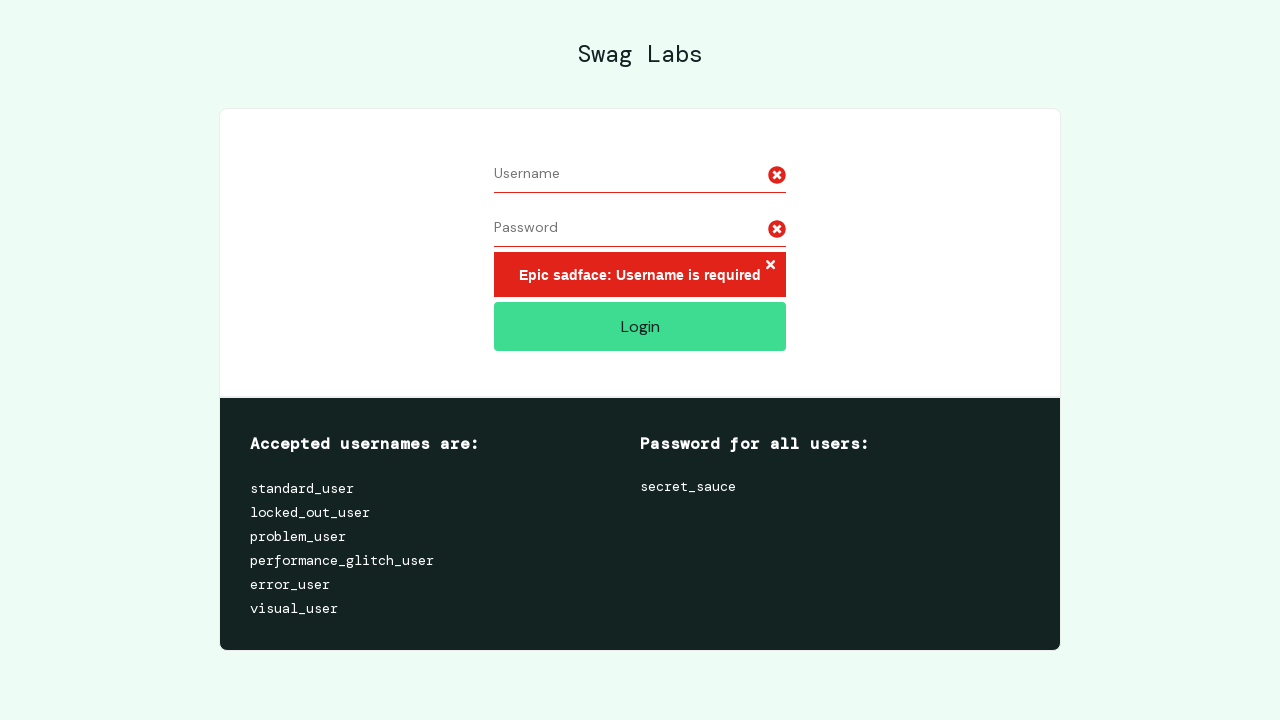